Opens a link in a new window using Shift+click keyboard combination on jQuery UI demo page

Starting URL: https://jqueryui.com/slider/

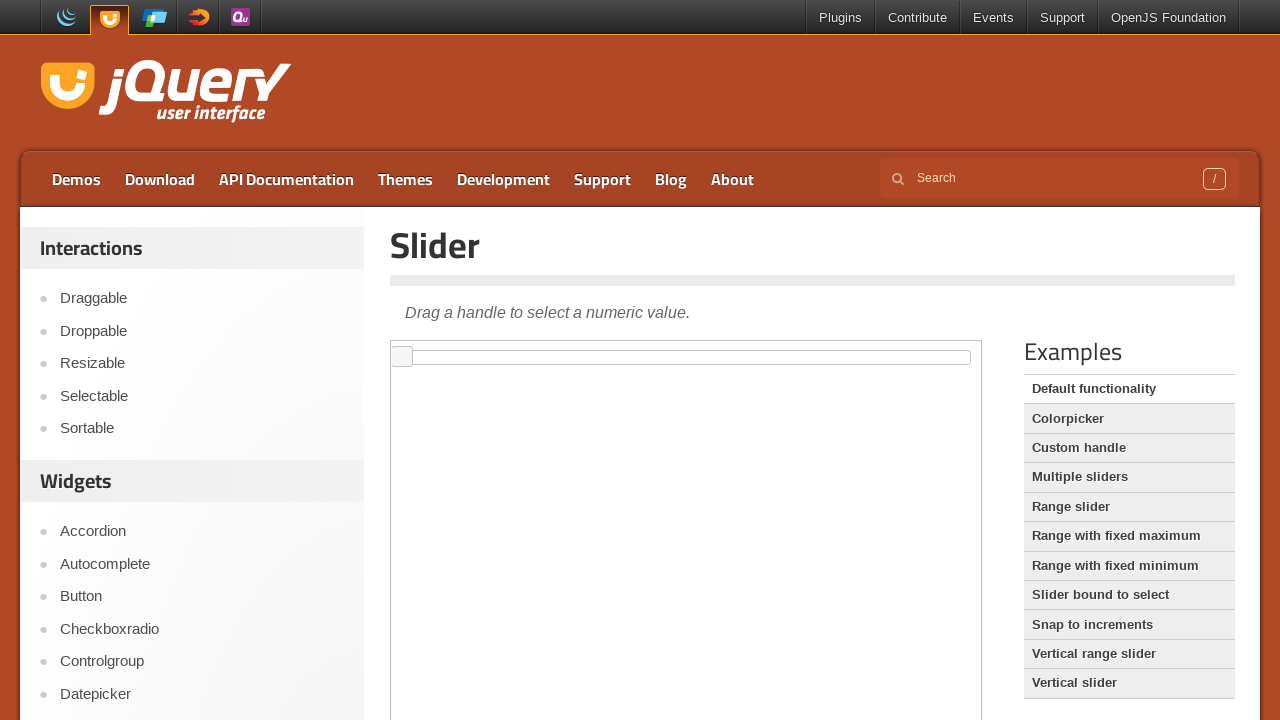

Located the third menu item link in top navigation
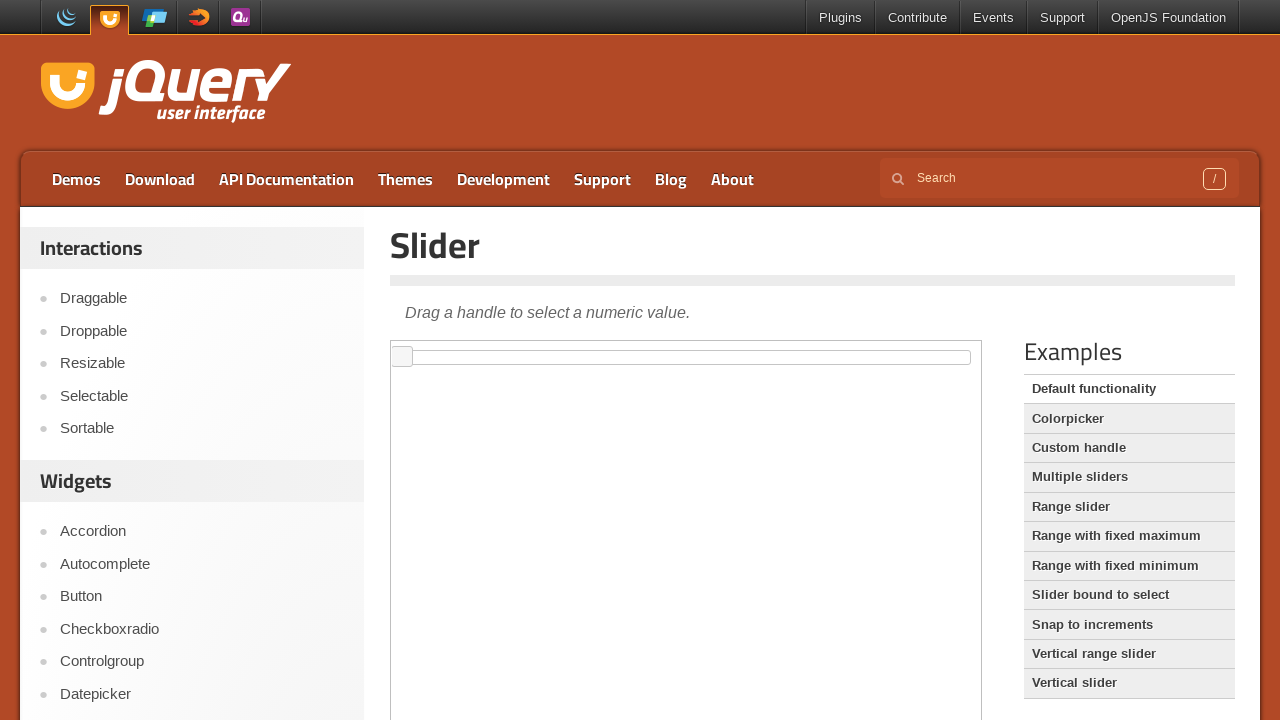

Pressed and held Shift key
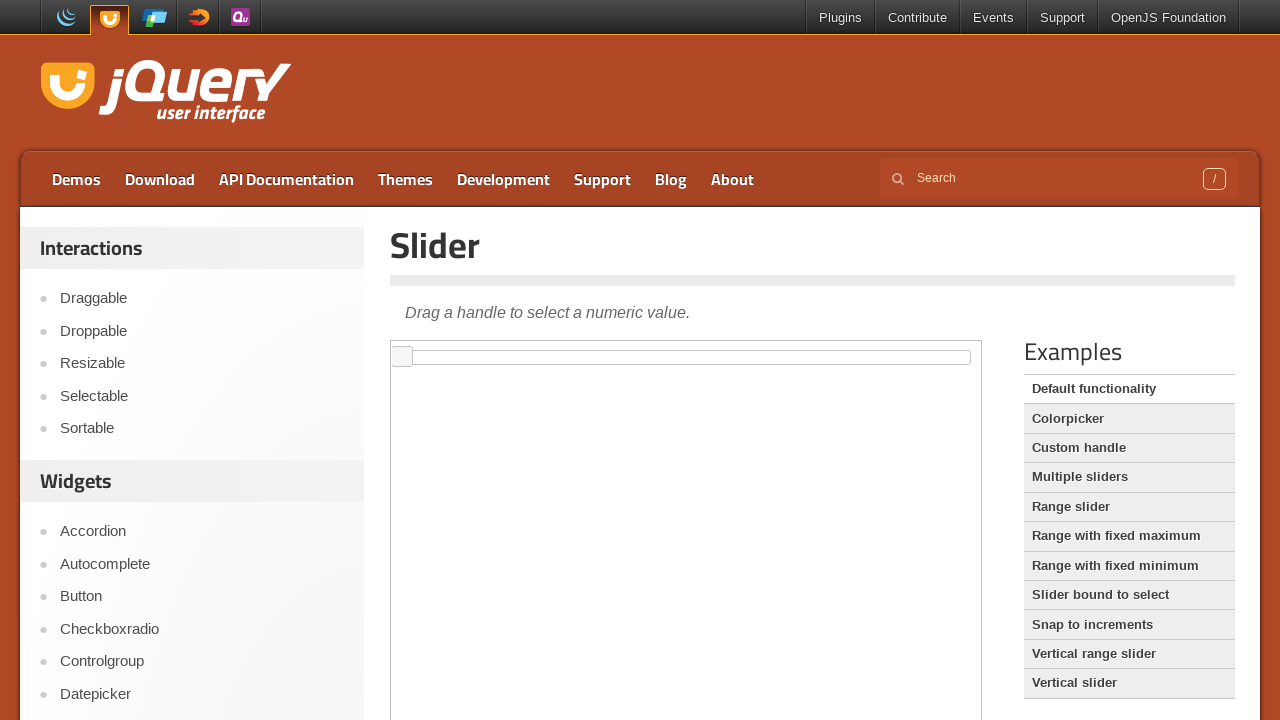

Clicked menu link while holding Shift to open in new window at (286, 179) on xpath=//ul[@id='menu-top']/li[3]/a
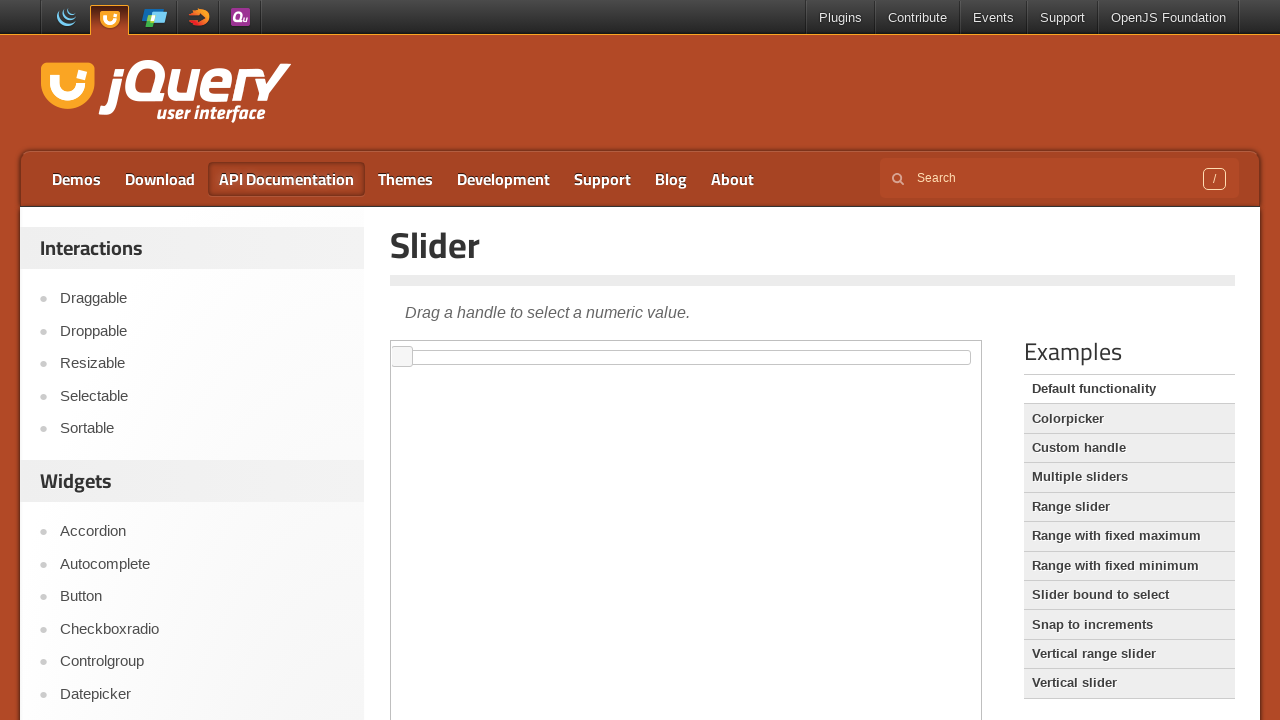

Released Shift key
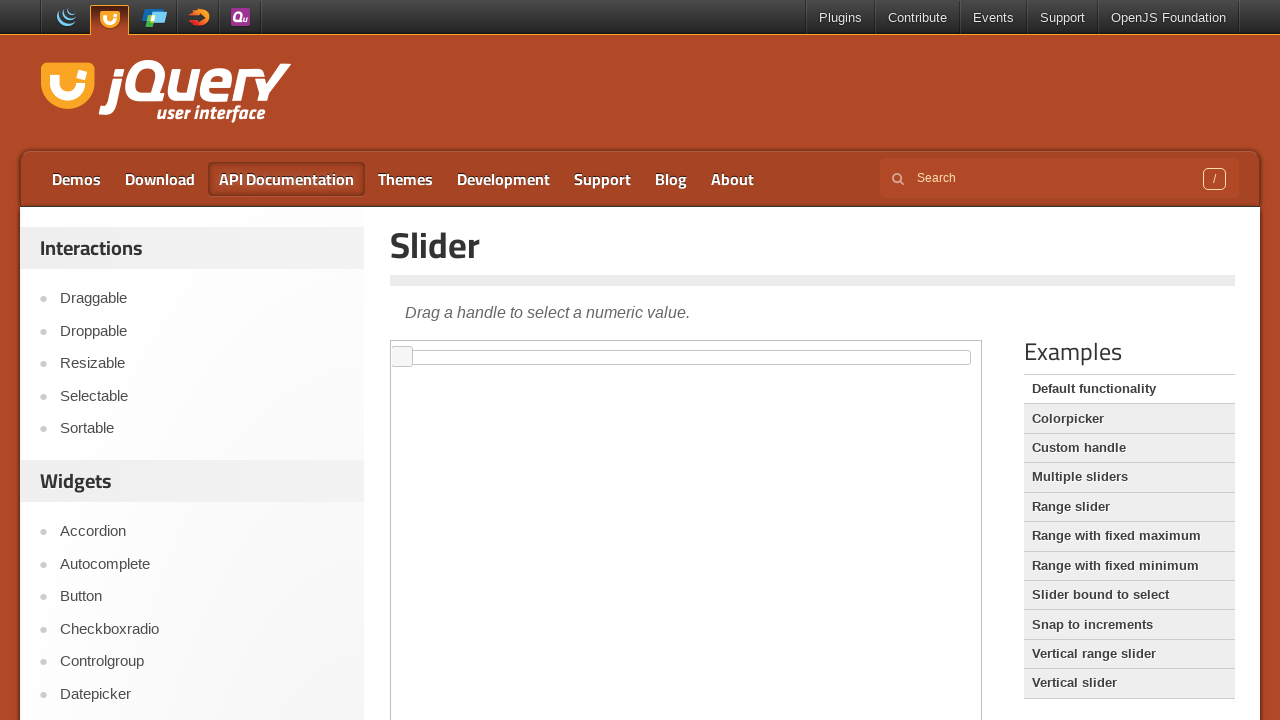

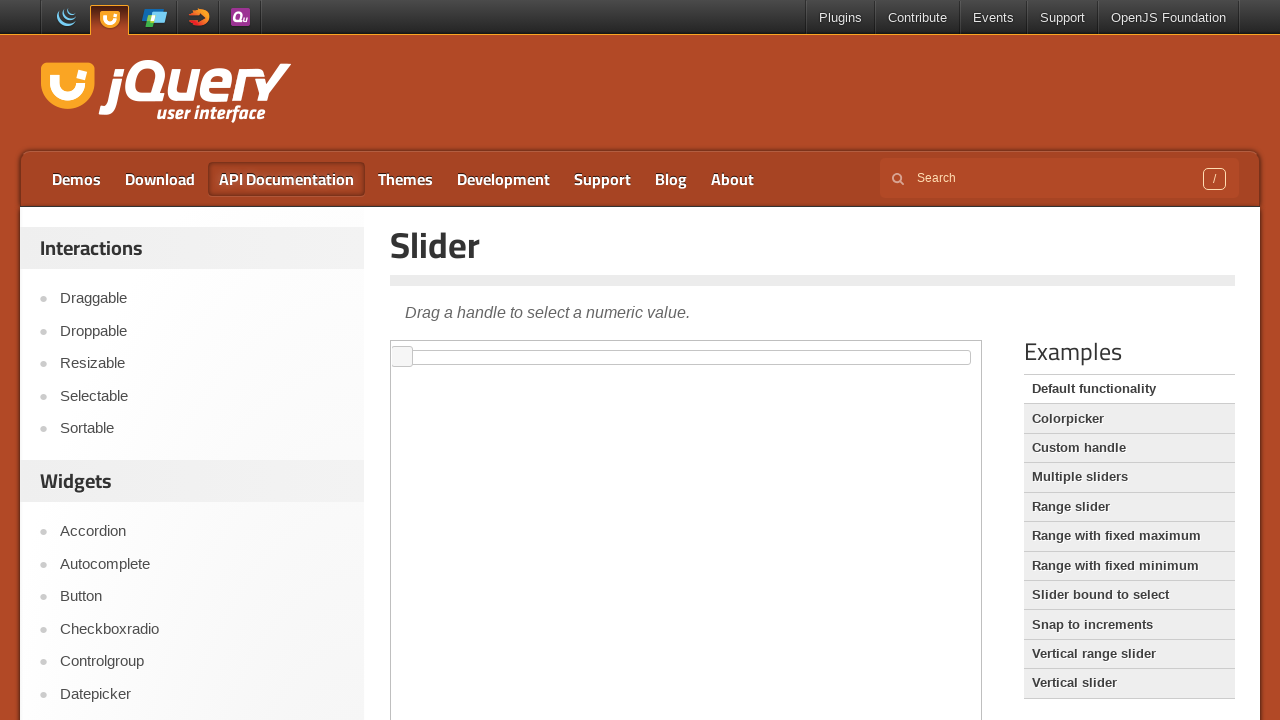